Tests viewing a GitHub profile page with auto dark mode enabled via Chrome DevTools Protocol emulation settings.

Starting URL: https://github.com/slawekradzyminski

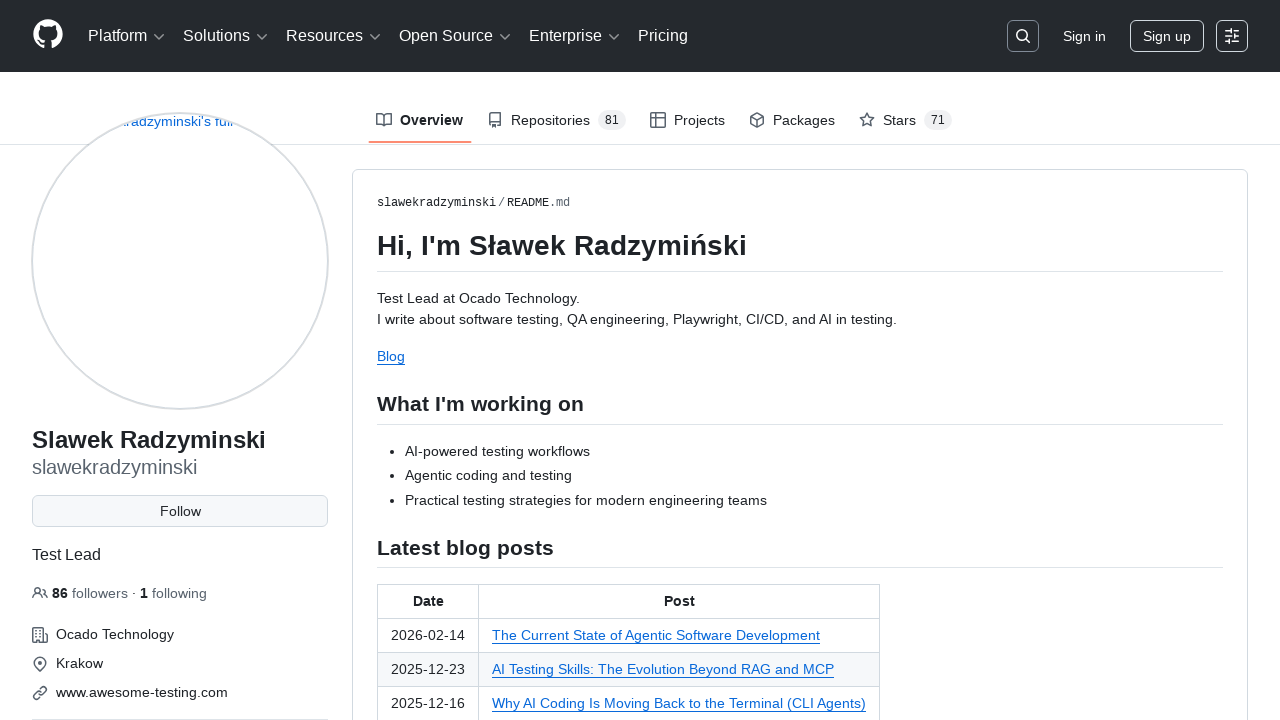

Created new Chrome DevTools Protocol session
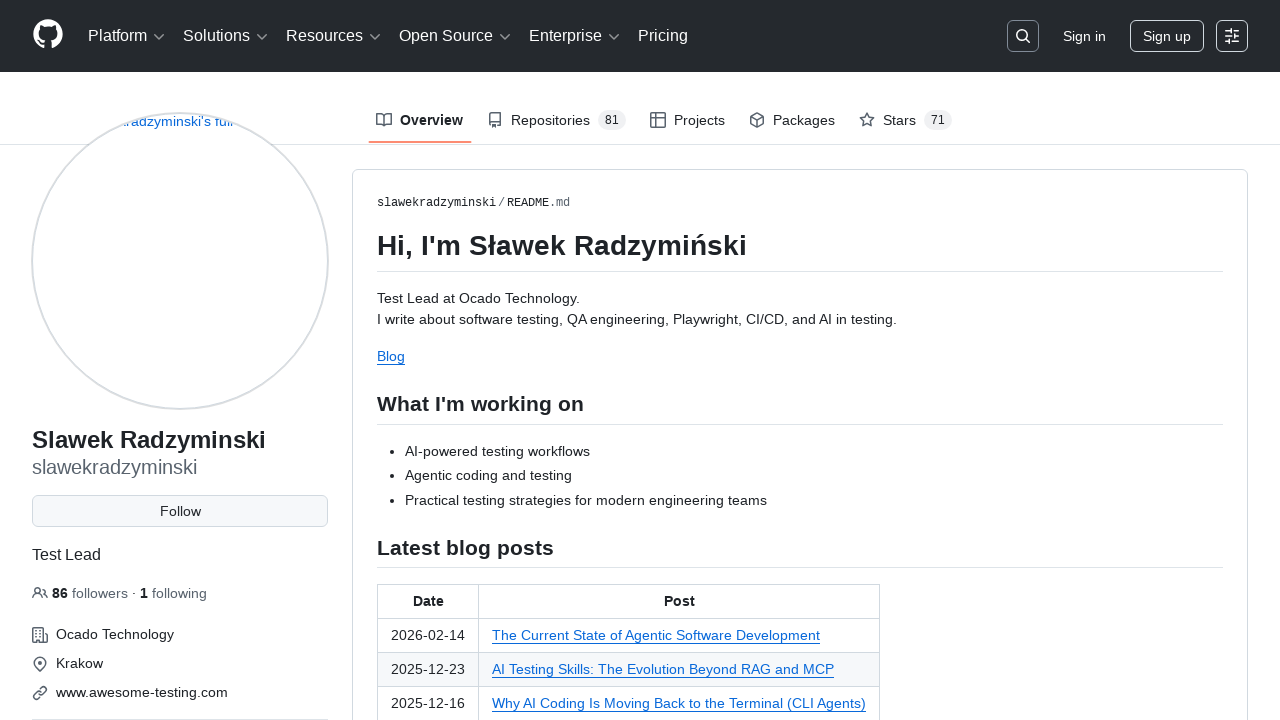

Enabled auto dark mode override via Chrome DevTools Protocol
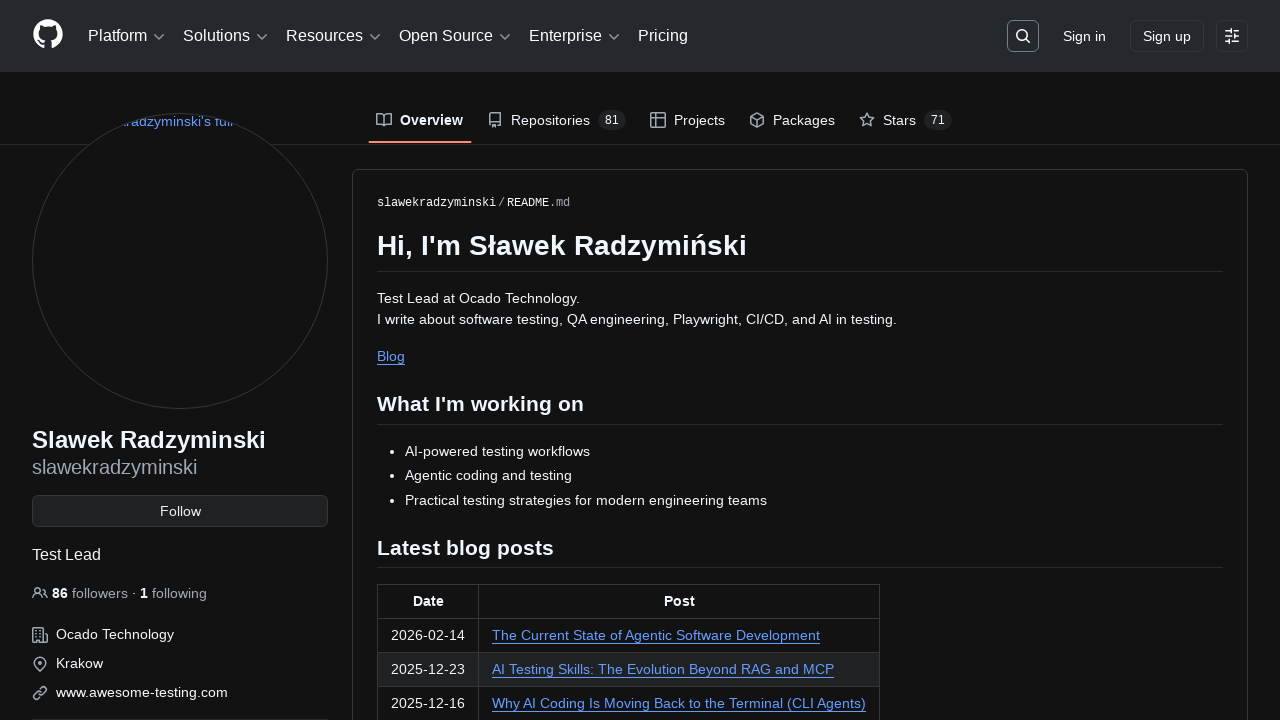

GitHub profile page body loaded
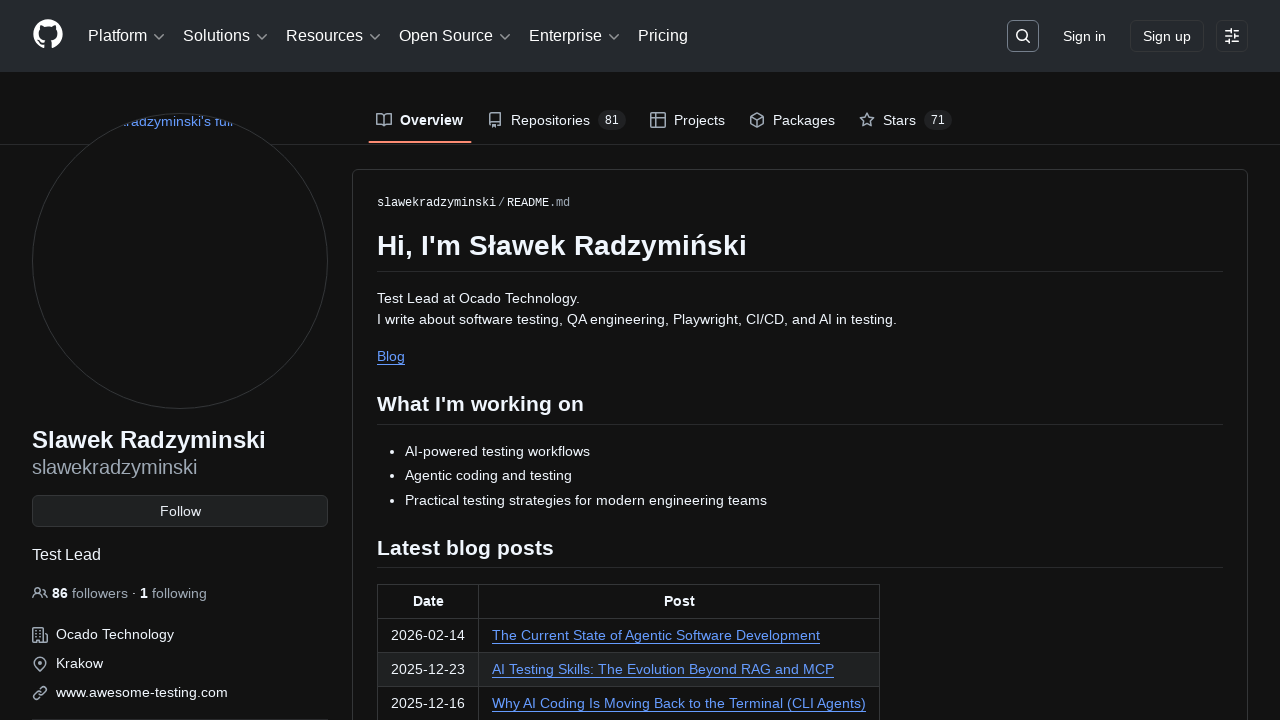

Verified GitHub profile page title is present
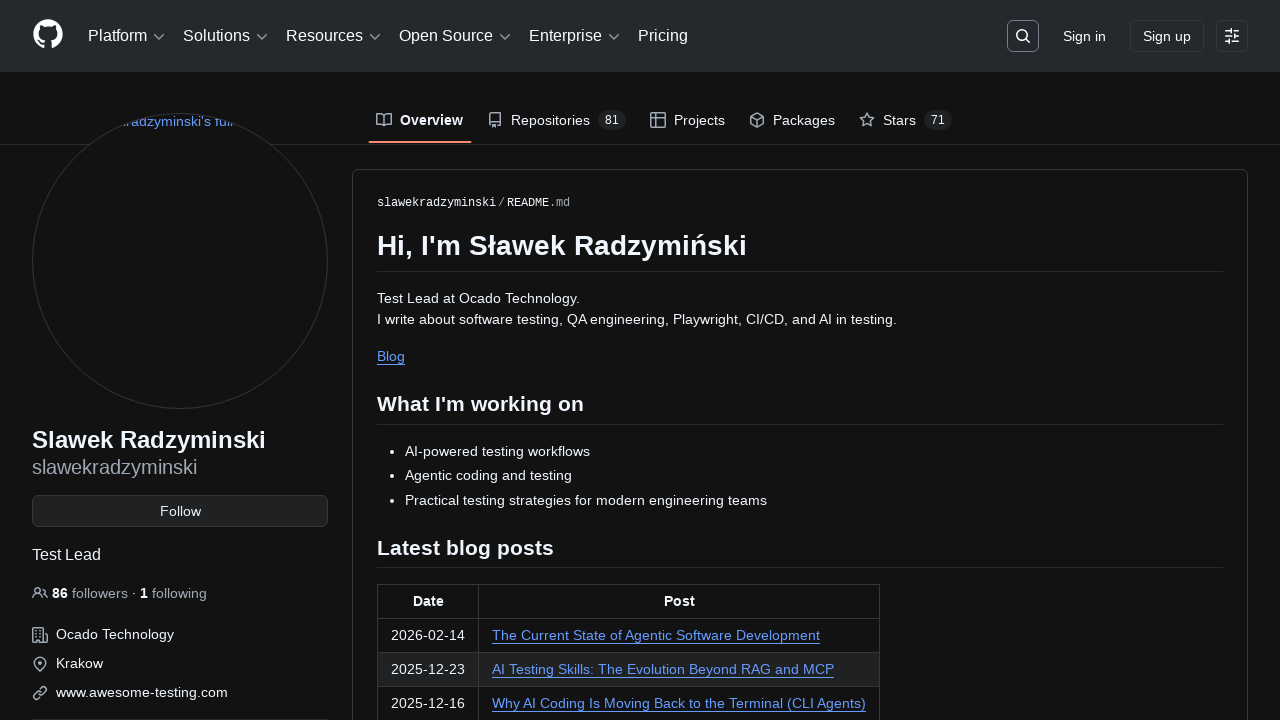

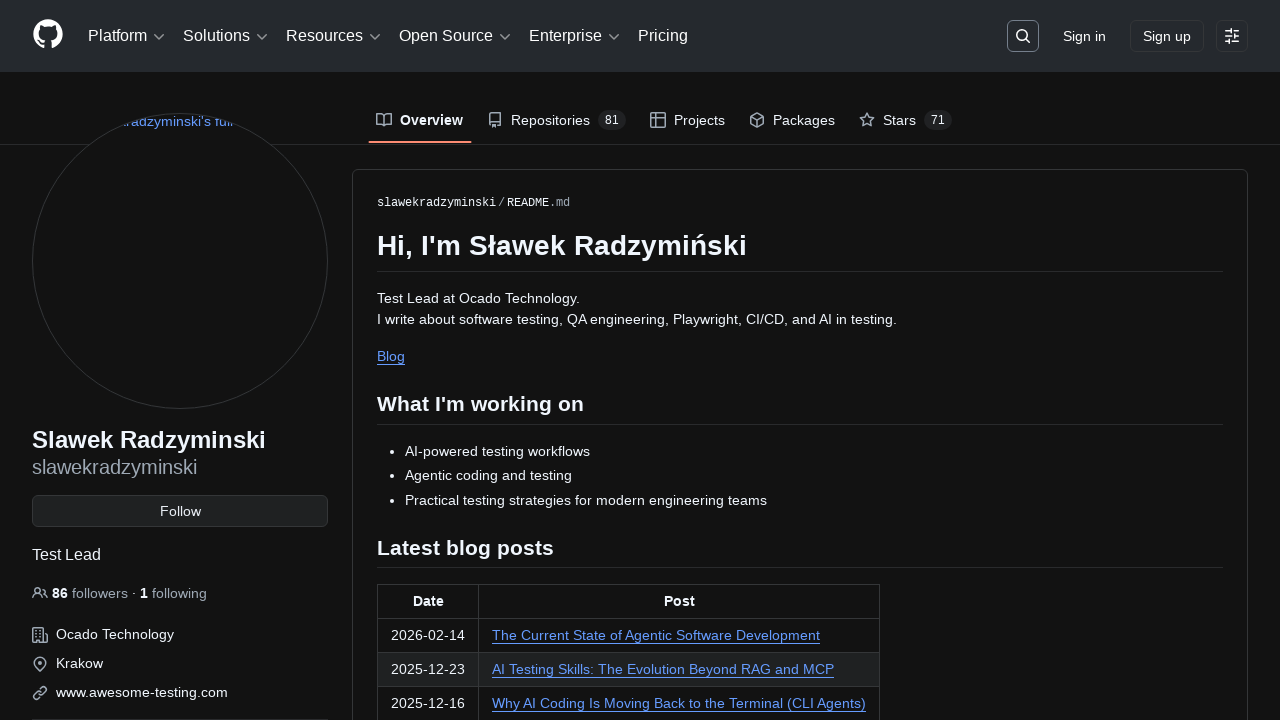